Tests JavaScript confirm alert with OK and Cancel buttons by triggering the alert, accepting or dismissing it, and verifying the confirmation message

Starting URL: https://demo.automationtesting.in/Alerts.html

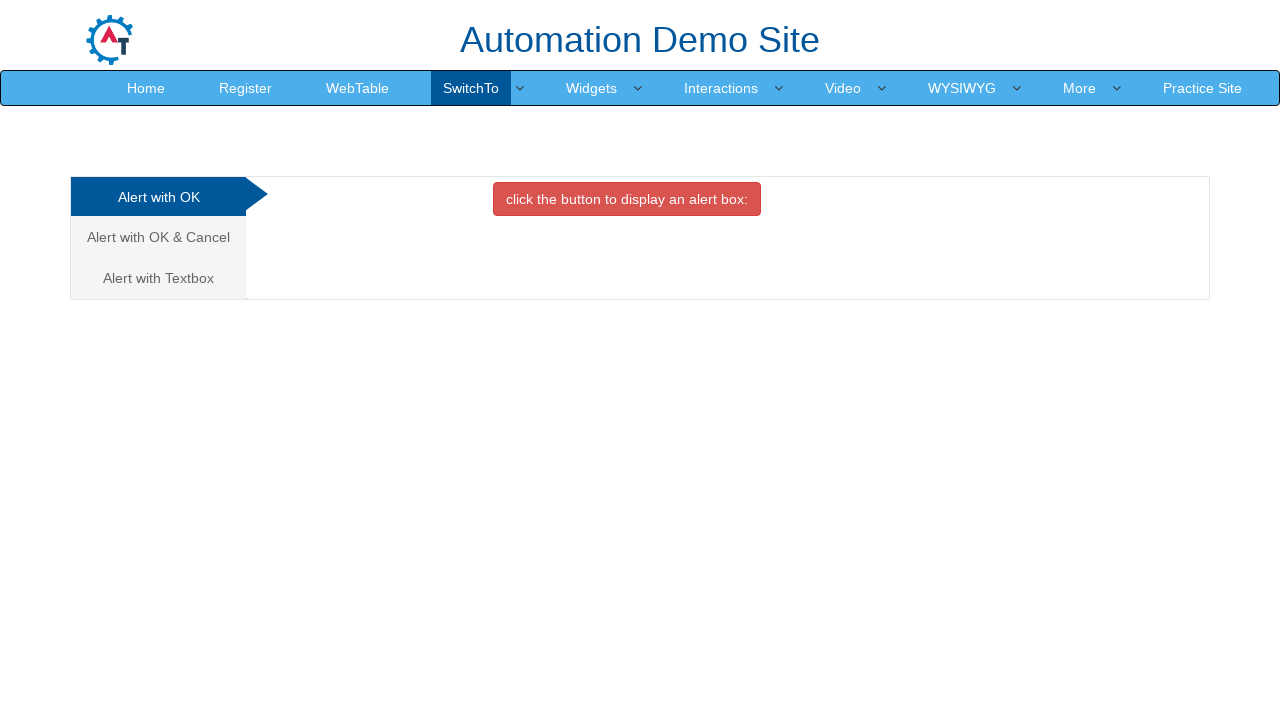

Clicked on 'Alert with OK & Cancel' tab at (158, 237) on text=Alert with OK & Cancel
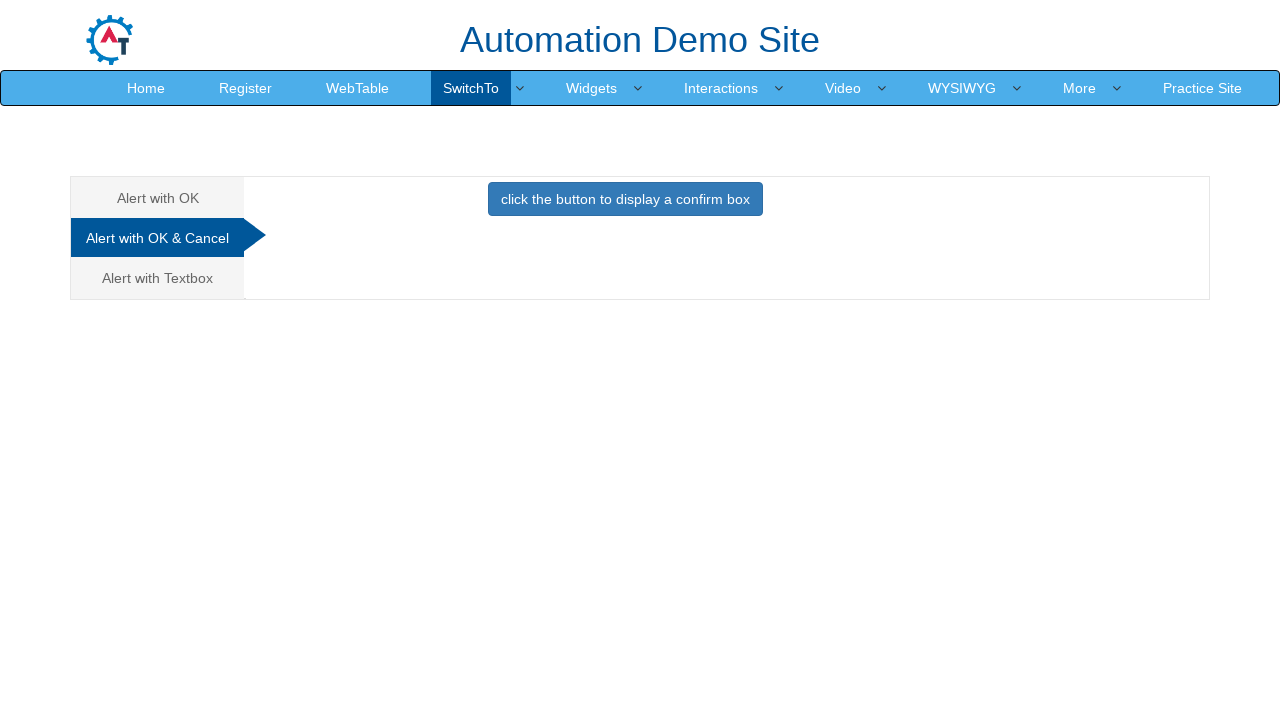

Set up dialog handler to accept the confirm alert
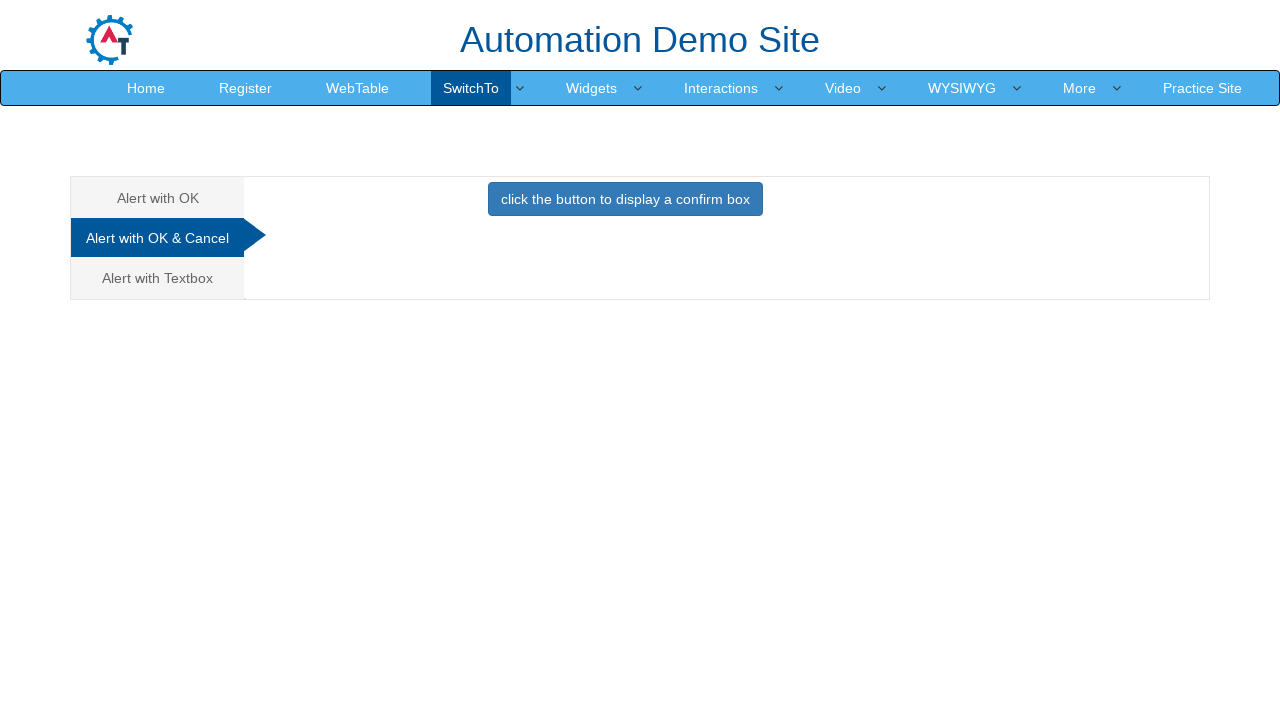

Clicked button to trigger the confirm alert at (625, 199) on xpath=//div[@id='CancelTab']/button
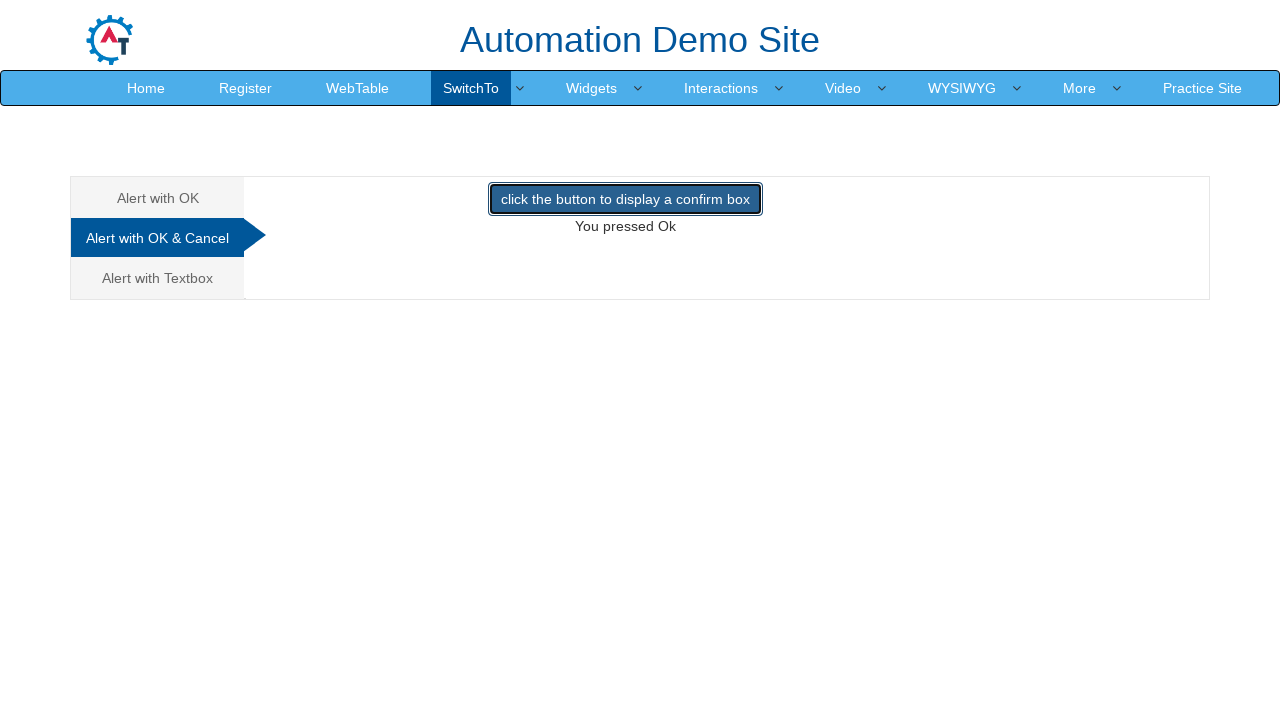

Confirmed that the confirmation message appeared
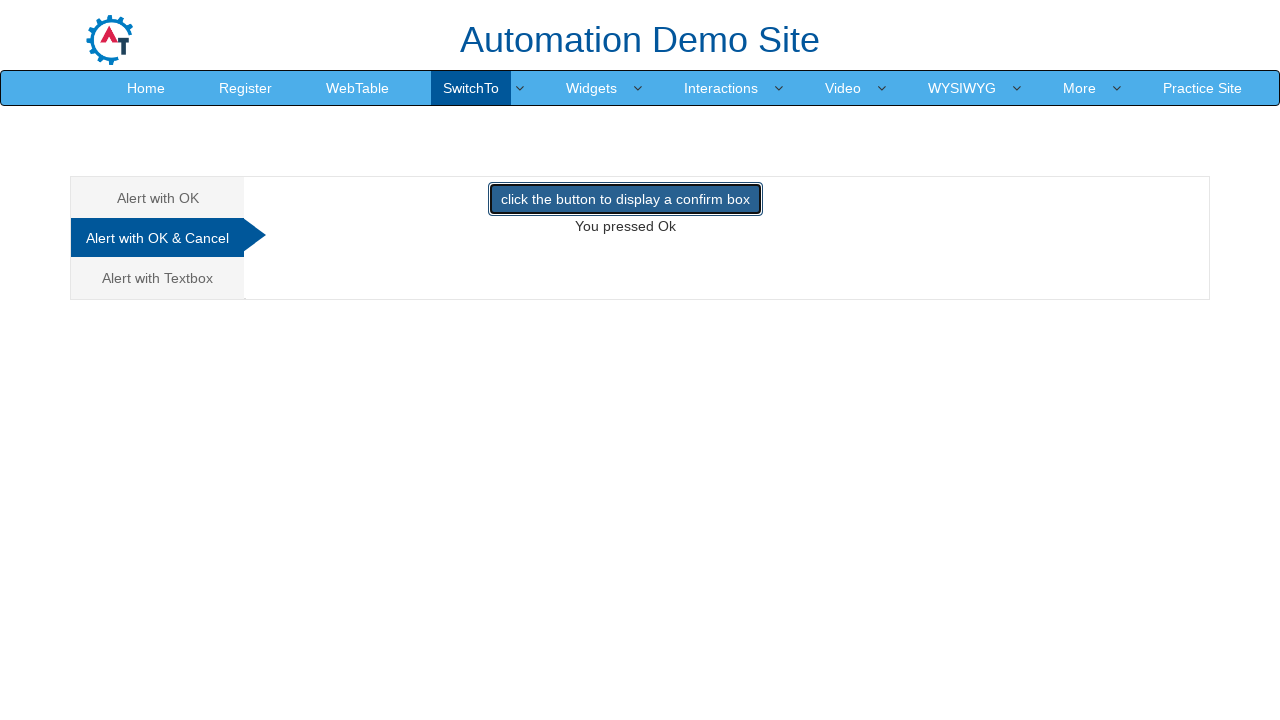

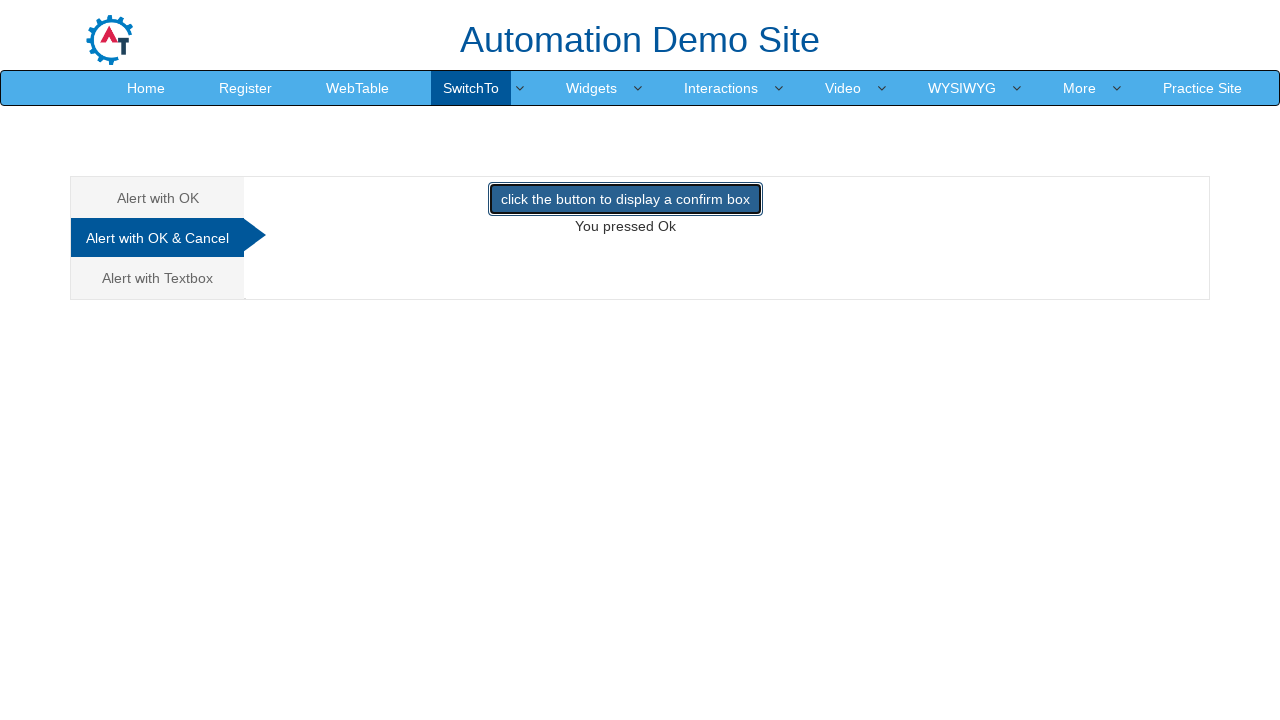